Navigates to a testing website and scrolls down to a specific heading element about Automation Testing

Starting URL: https://anhtester.com/

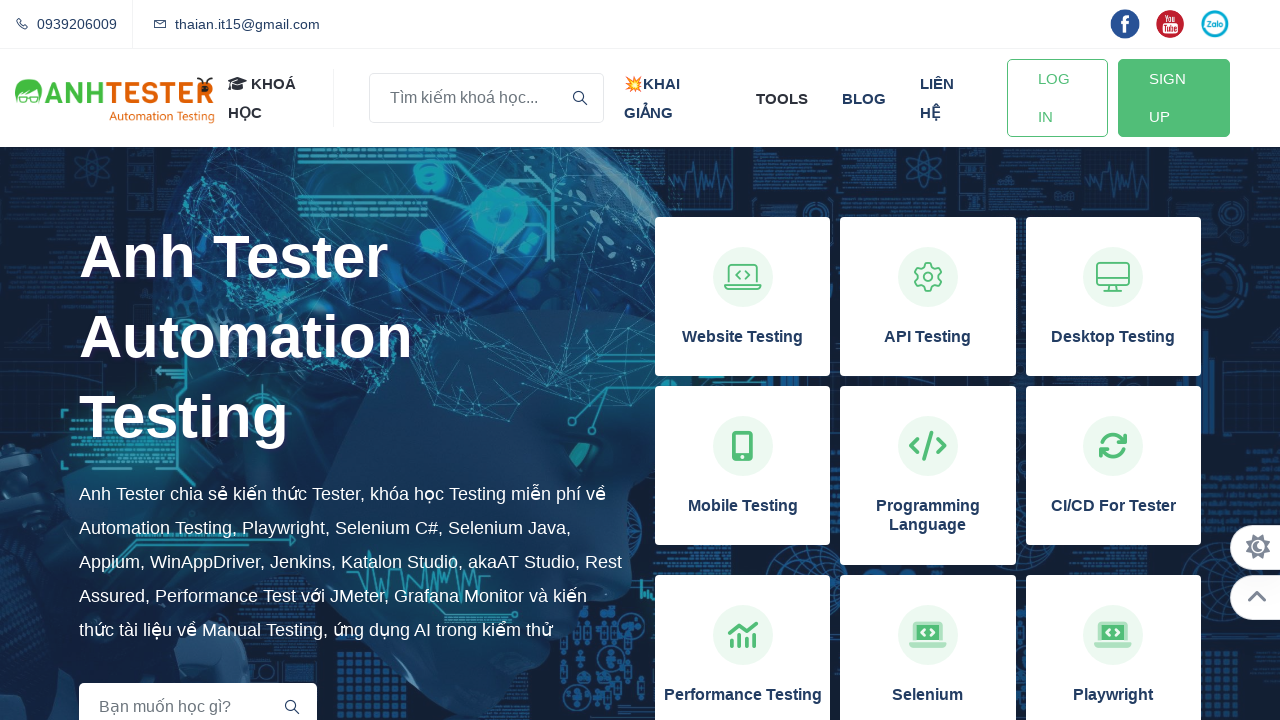

Located the 'Kiến thức Automation Testing' heading element
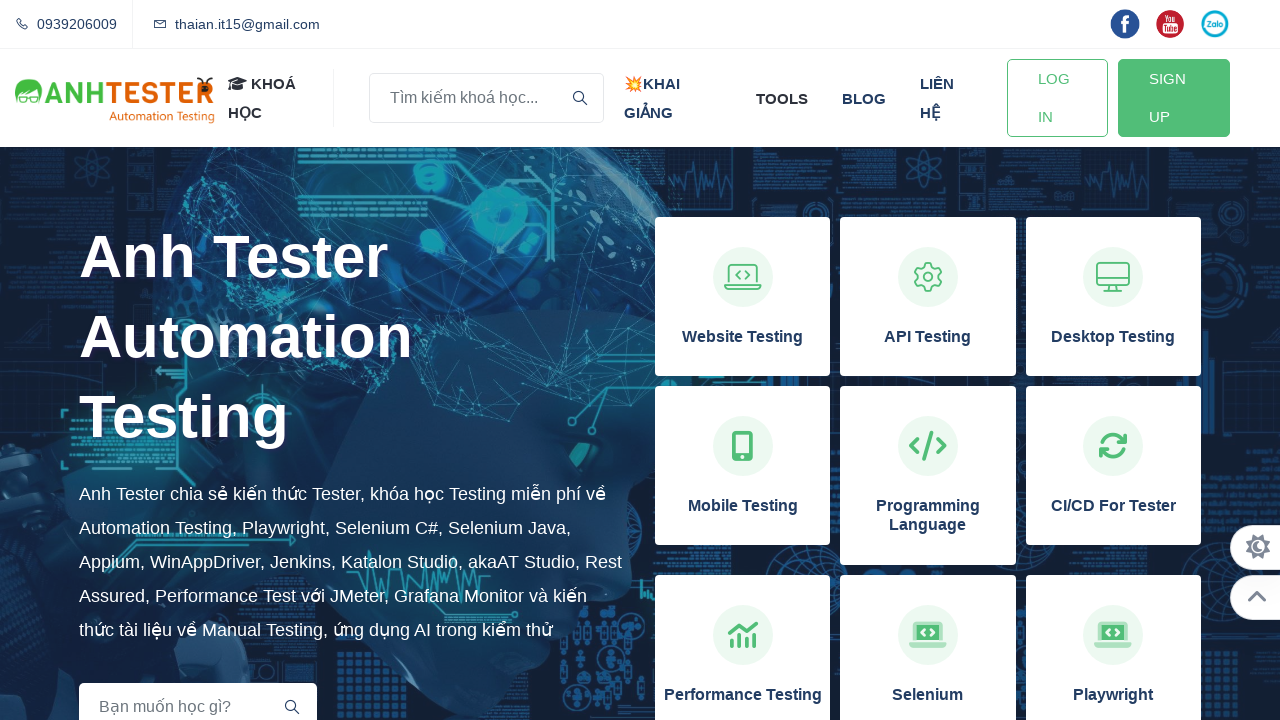

Scrolled to the 'Kiến thức Automation Testing' heading element
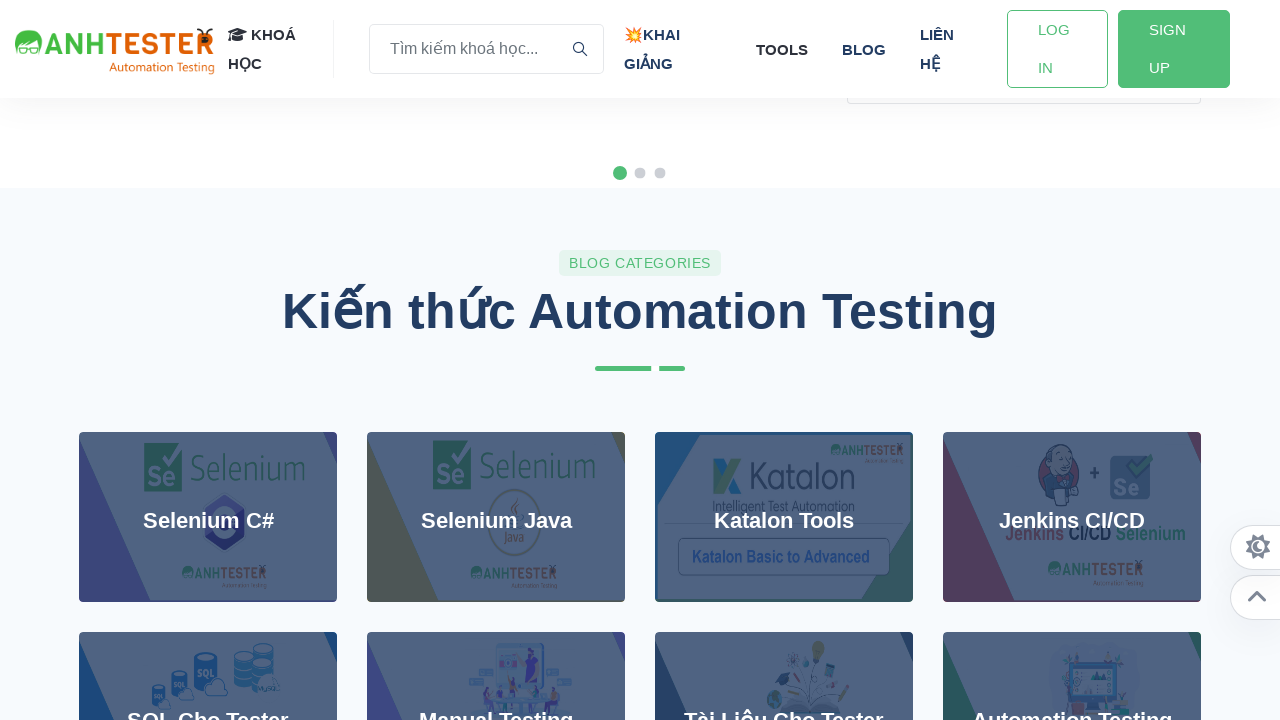

Waited 500ms for scroll animation to complete
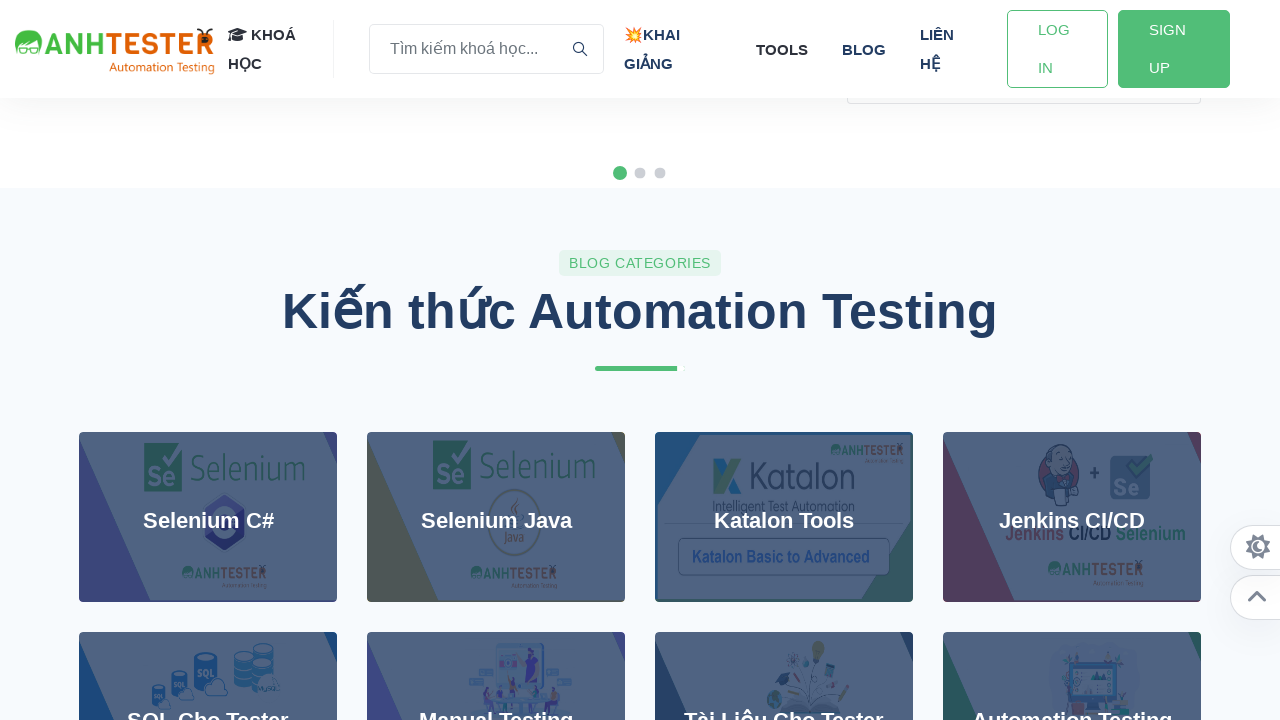

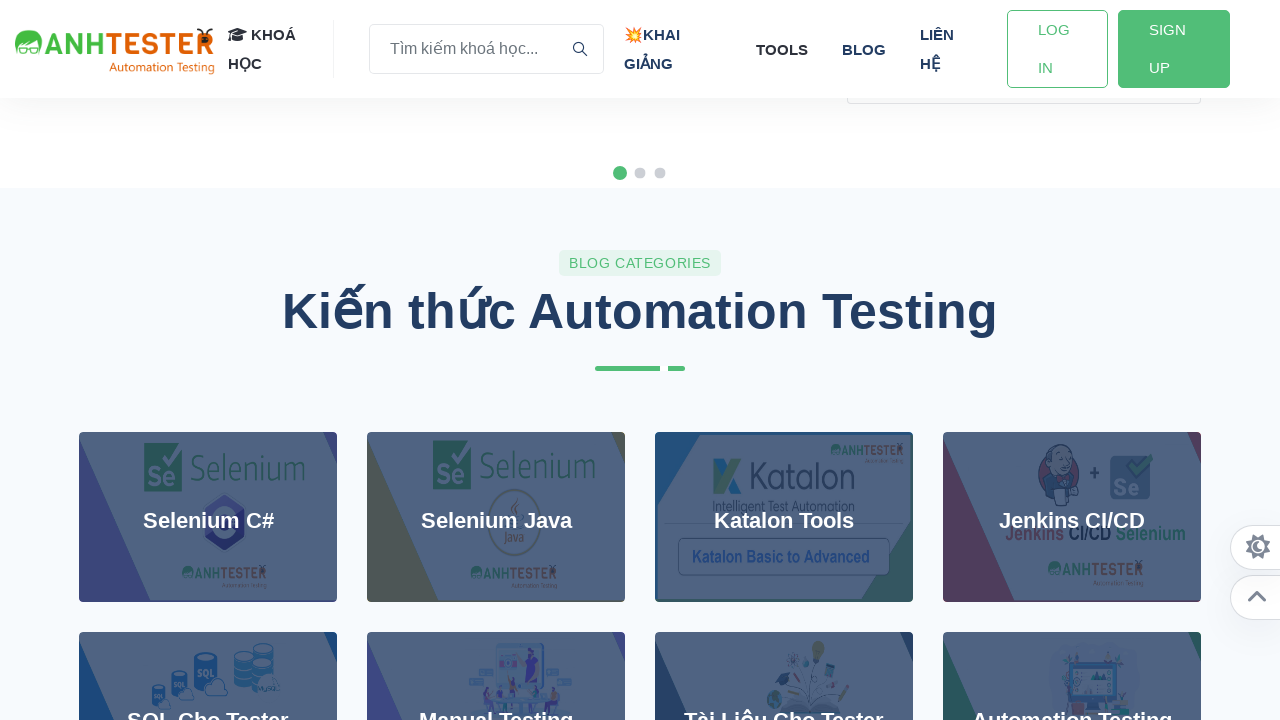